Tests prompt alert by clicking a button, entering text into the prompt, accepting it, and verifying the result

Starting URL: https://letcode.in/alert

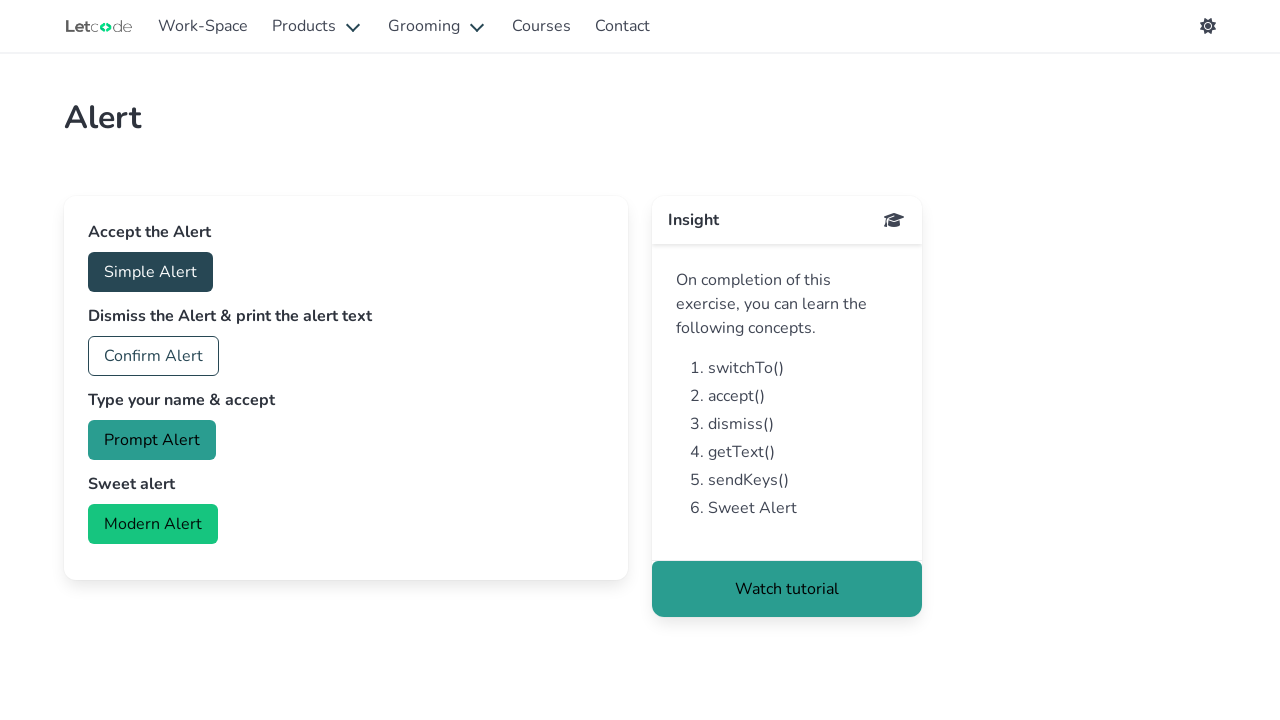

Set up dialog handler to accept prompt with 'Selenium'
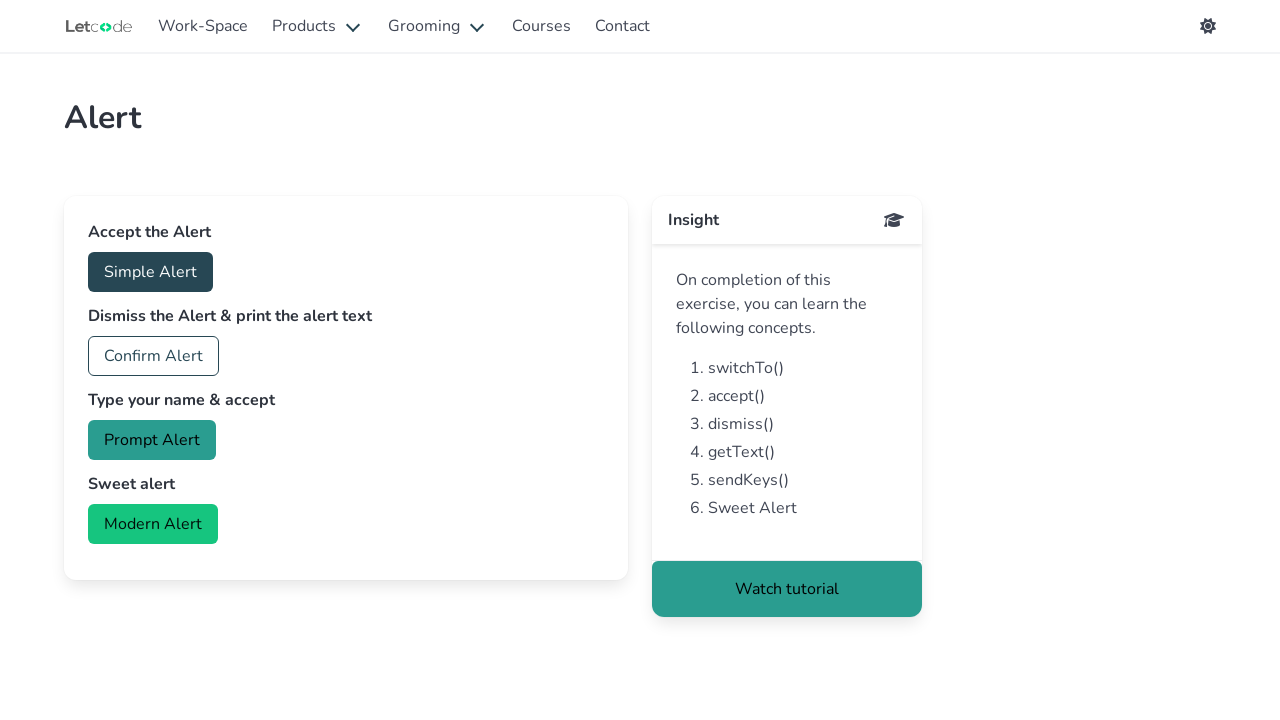

Clicked the prompt alert button at (152, 440) on button#prompt
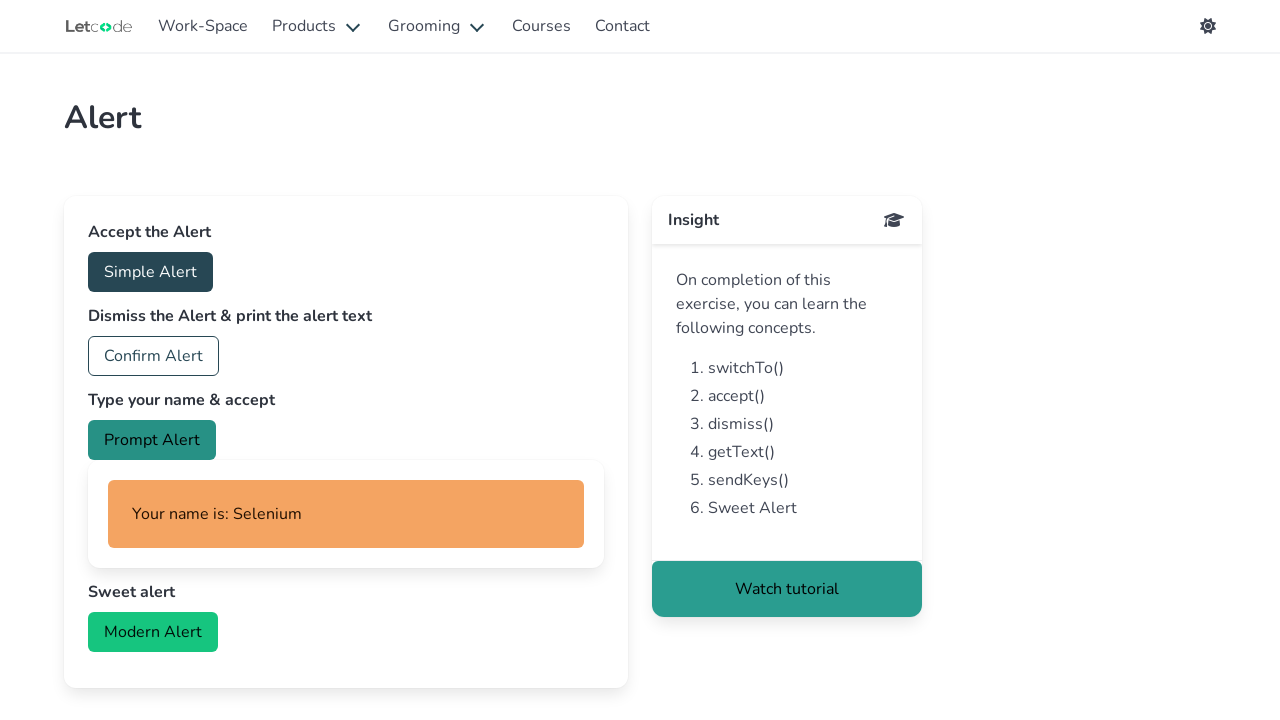

Waited for notification text to appear
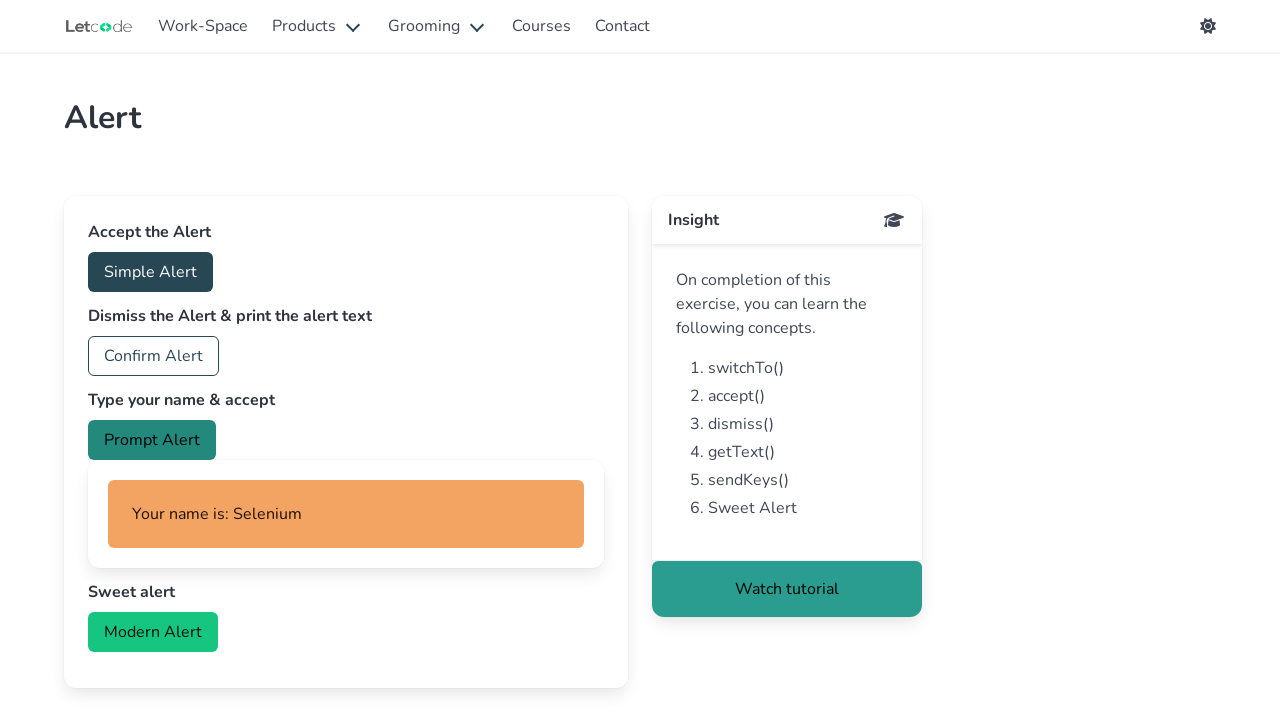

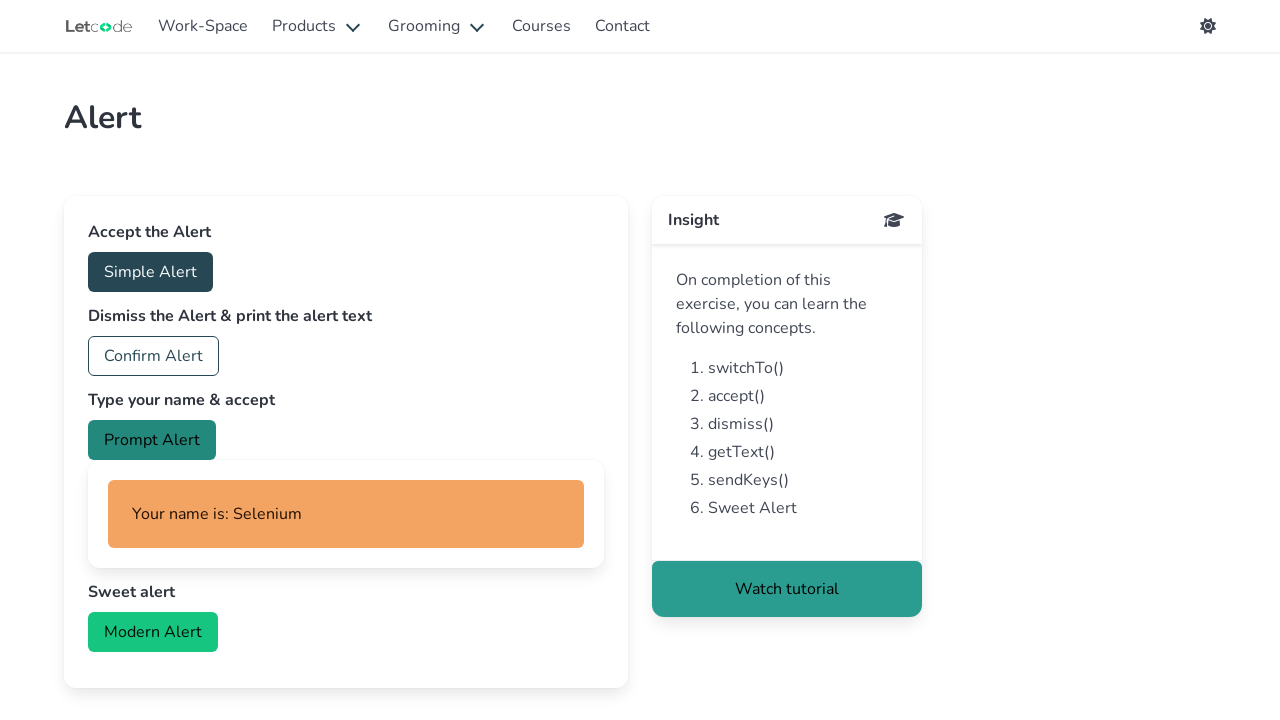